Tests keyboard shortcuts functionality by entering text in the first input field, selecting all with Ctrl+A, copying with Ctrl+C, navigating to second field with Tab, and pasting with Ctrl+V

Starting URL: https://text-compare.com/

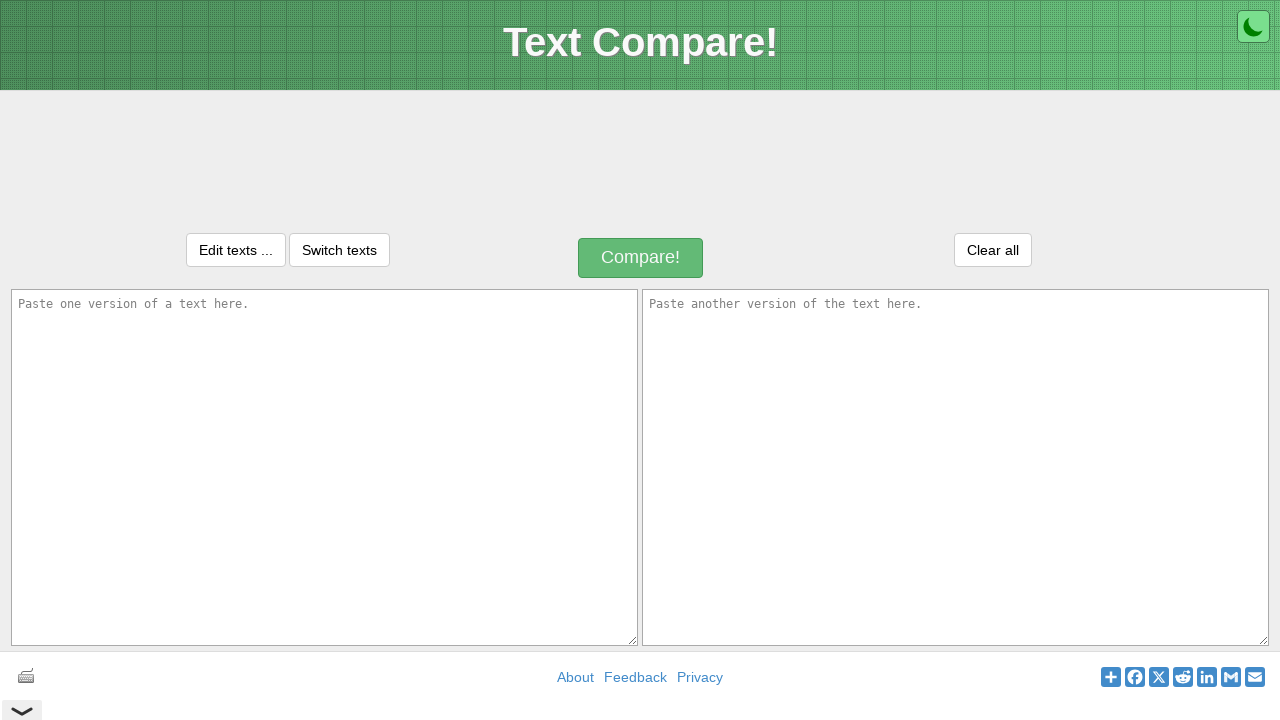

Entered 'Welcome to Selenium' in first input field on #inputText1
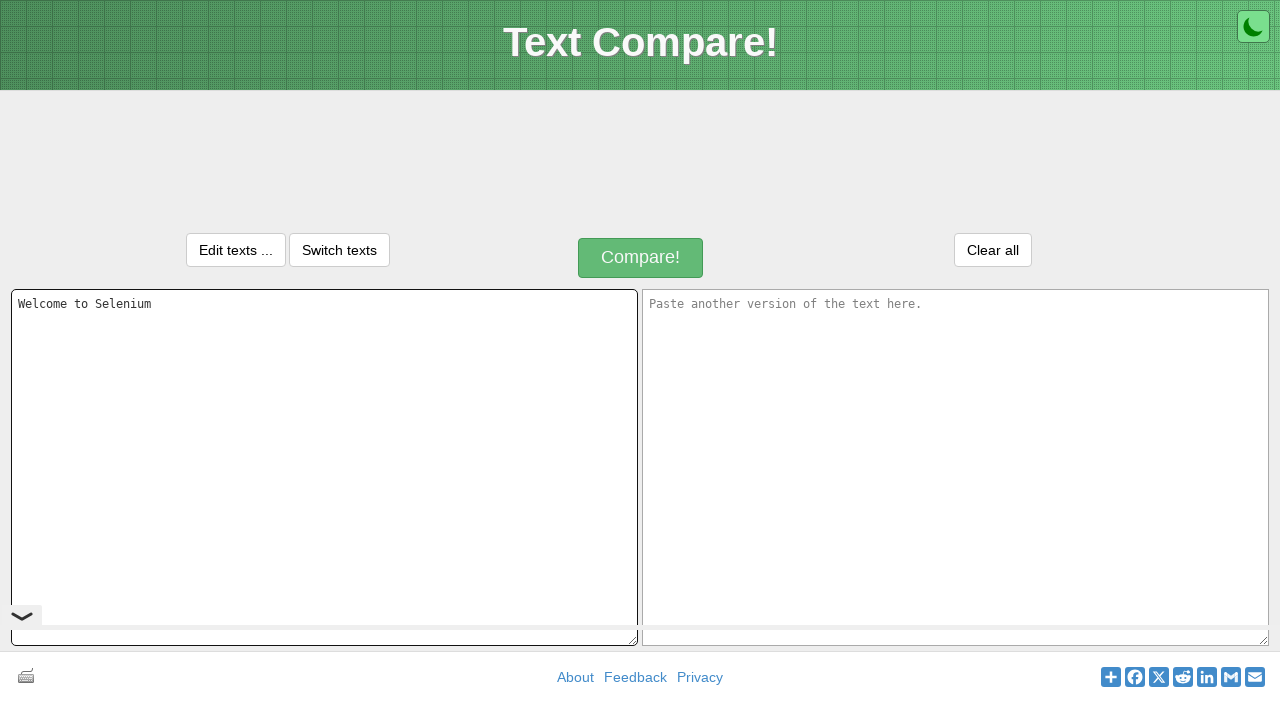

Selected all text in first input field using Ctrl+A
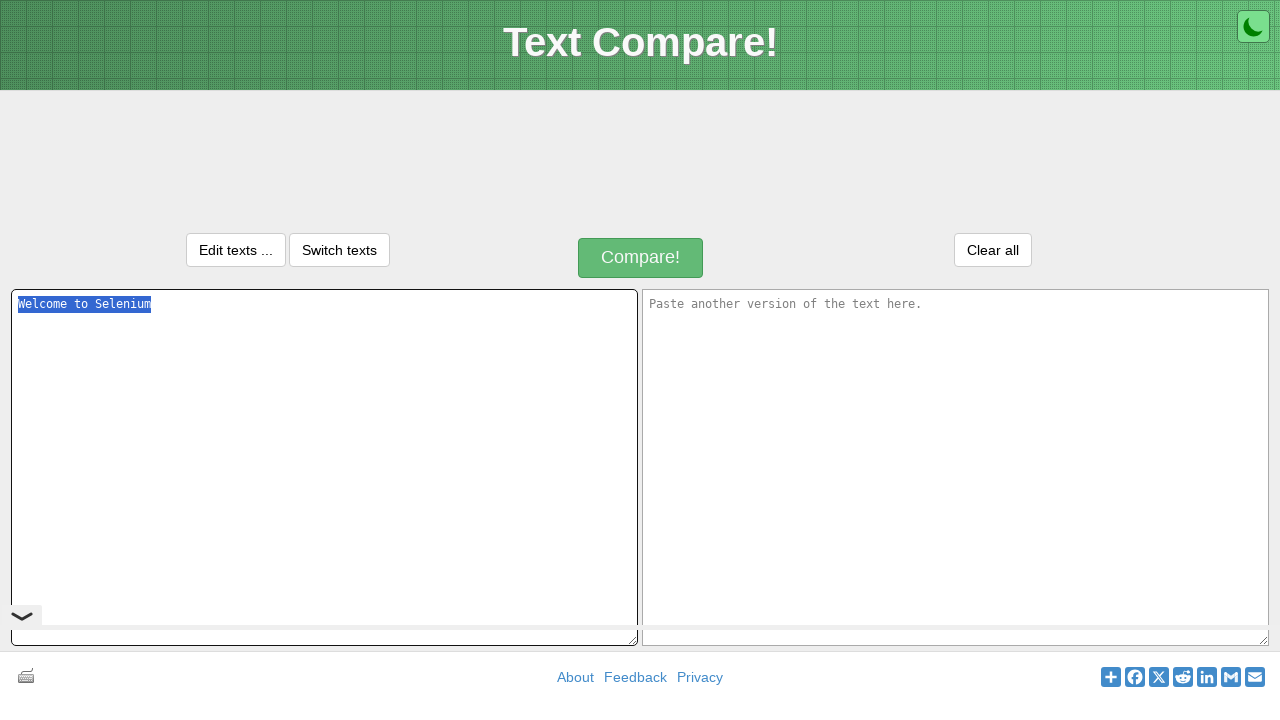

Copied selected text using Ctrl+C
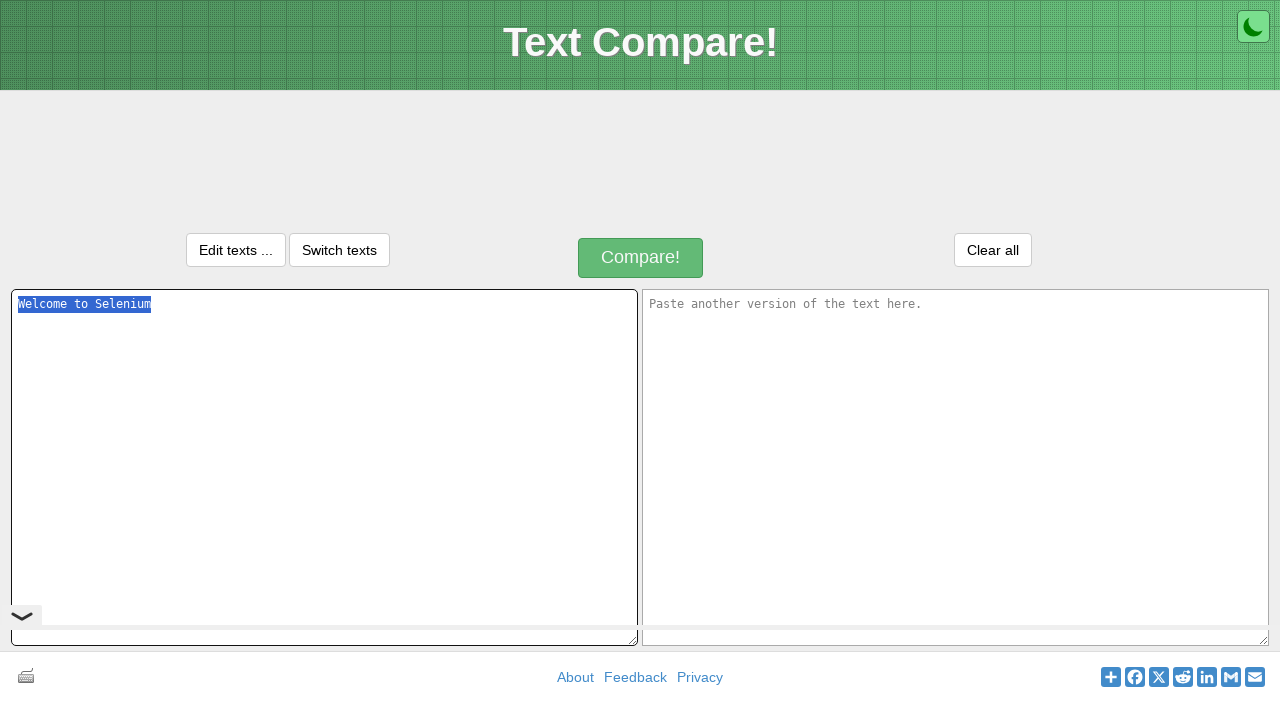

Navigated to second input field using Tab key
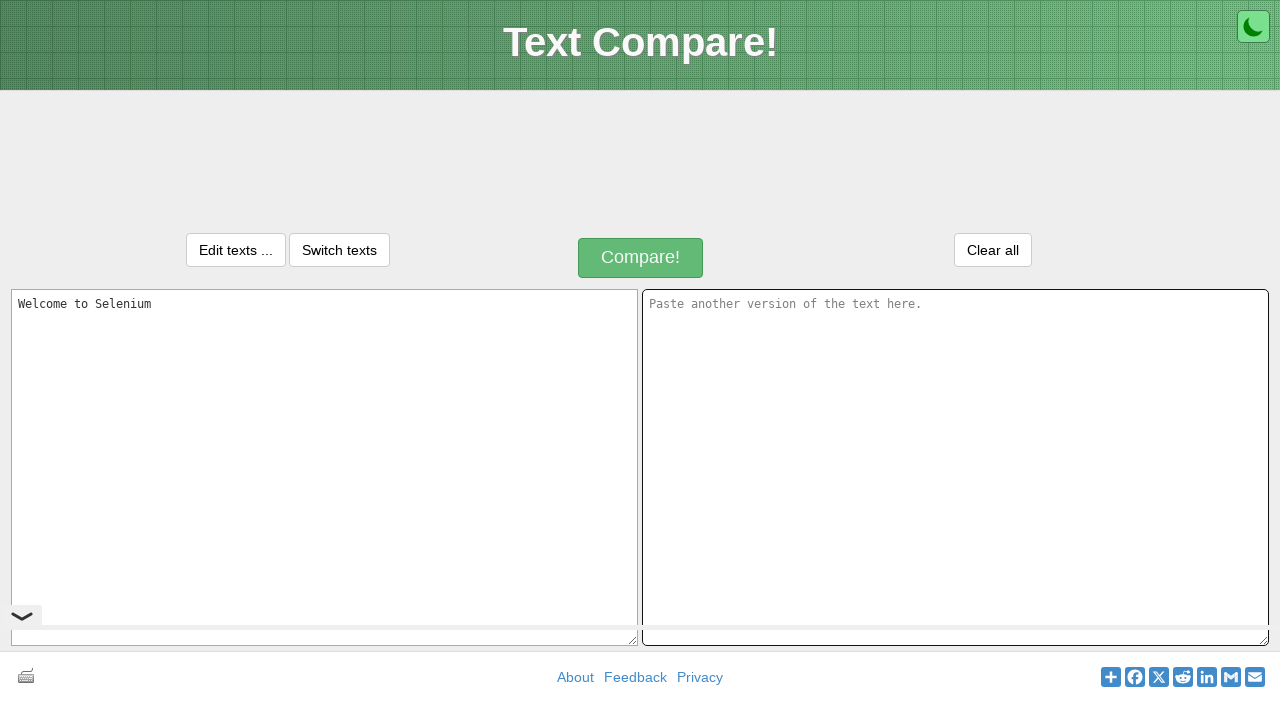

Pasted copied text into second input field using Ctrl+V
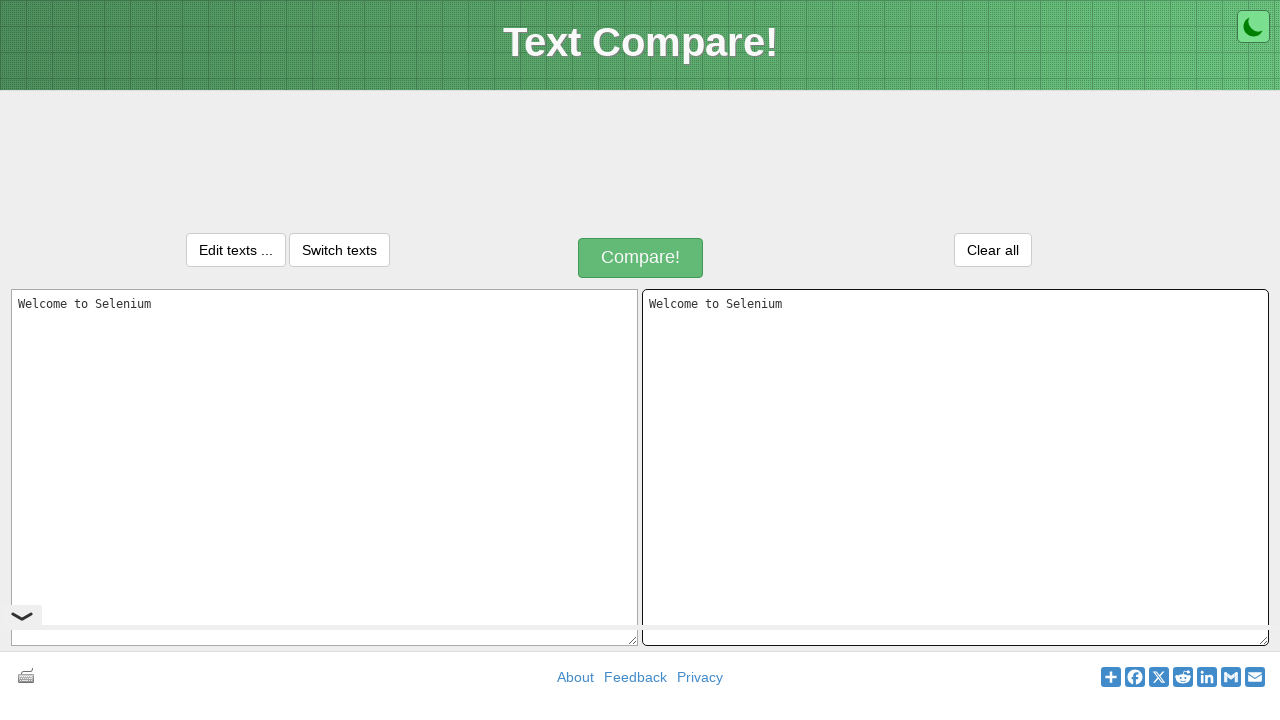

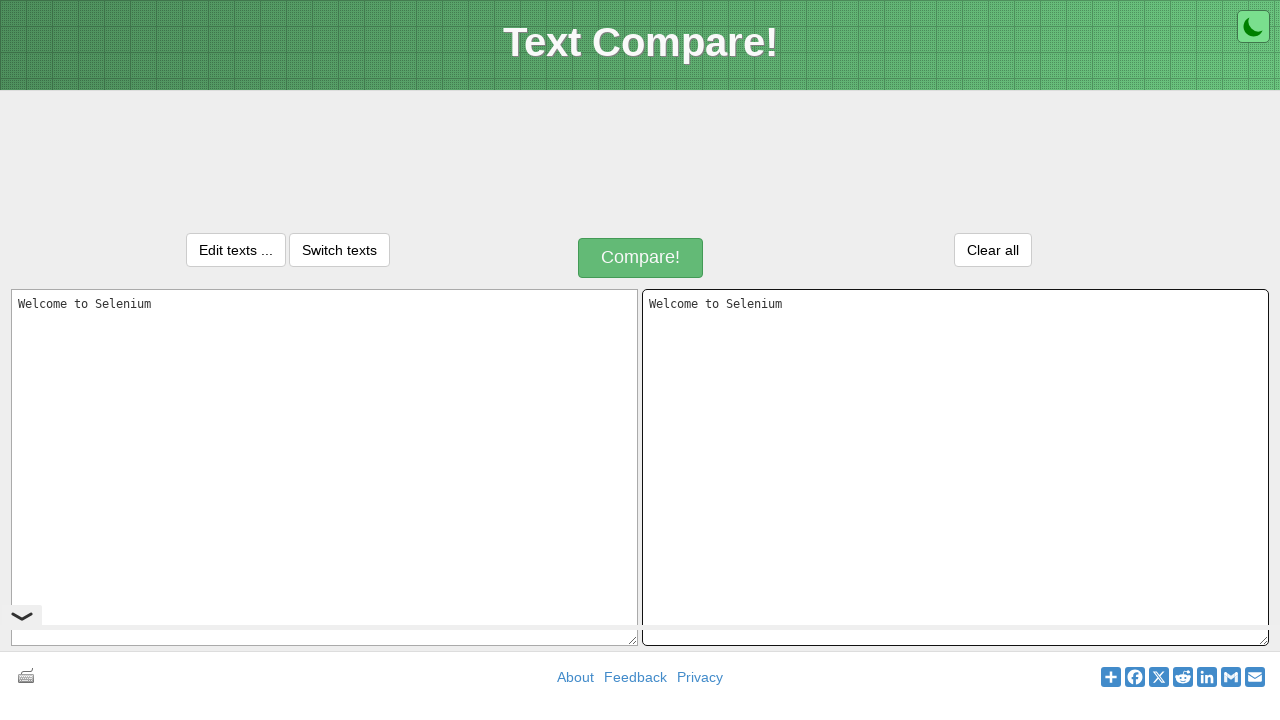